Fills out a complete practice registration form with personal details including name, email, gender, mobile number, date of birth, subjects, hobbies, address, and location, then submits and verifies the confirmation modal appears.

Starting URL: https://demoqa.com/automation-practice-form

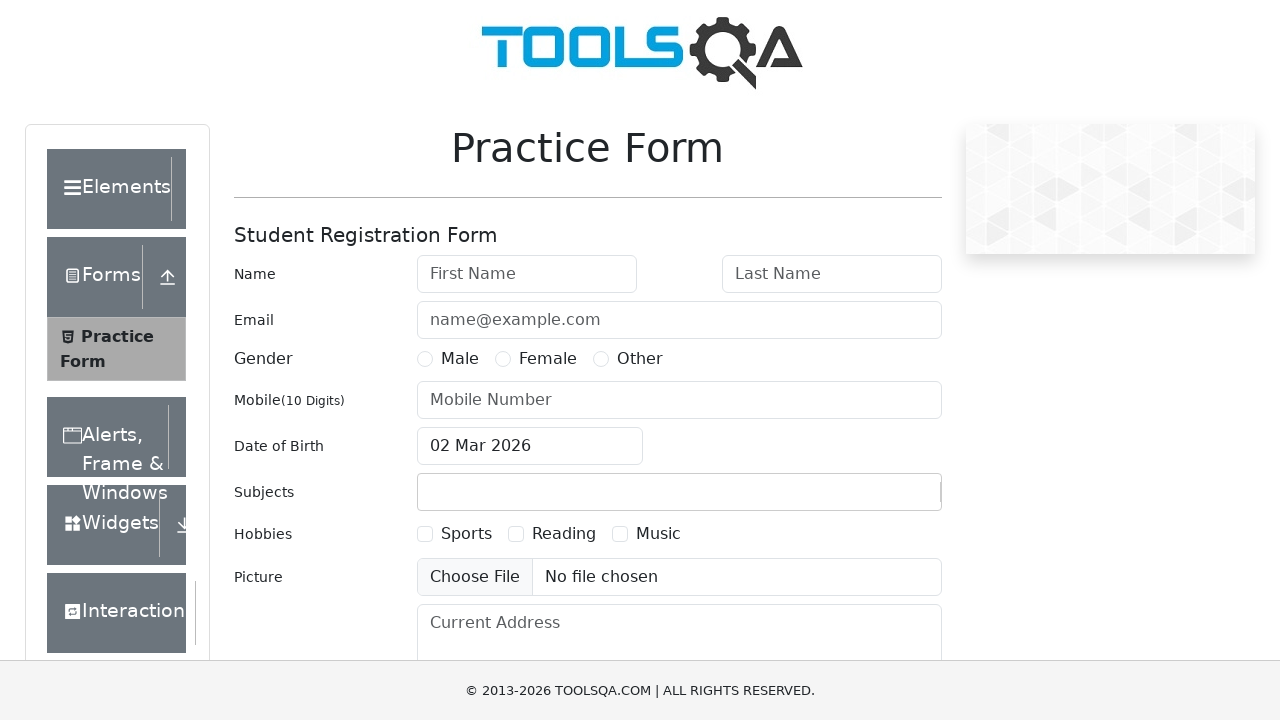

Filled first name field with 'John' on #firstName
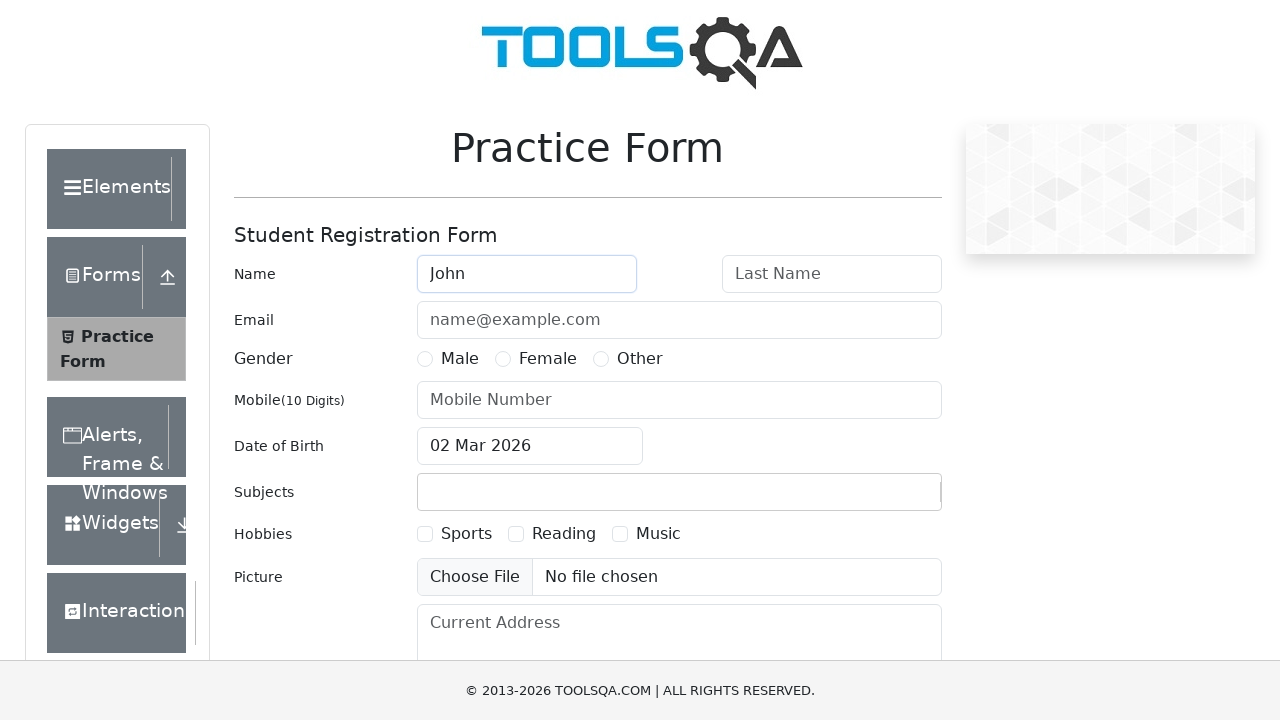

Filled last name field with 'Doe' on #lastName
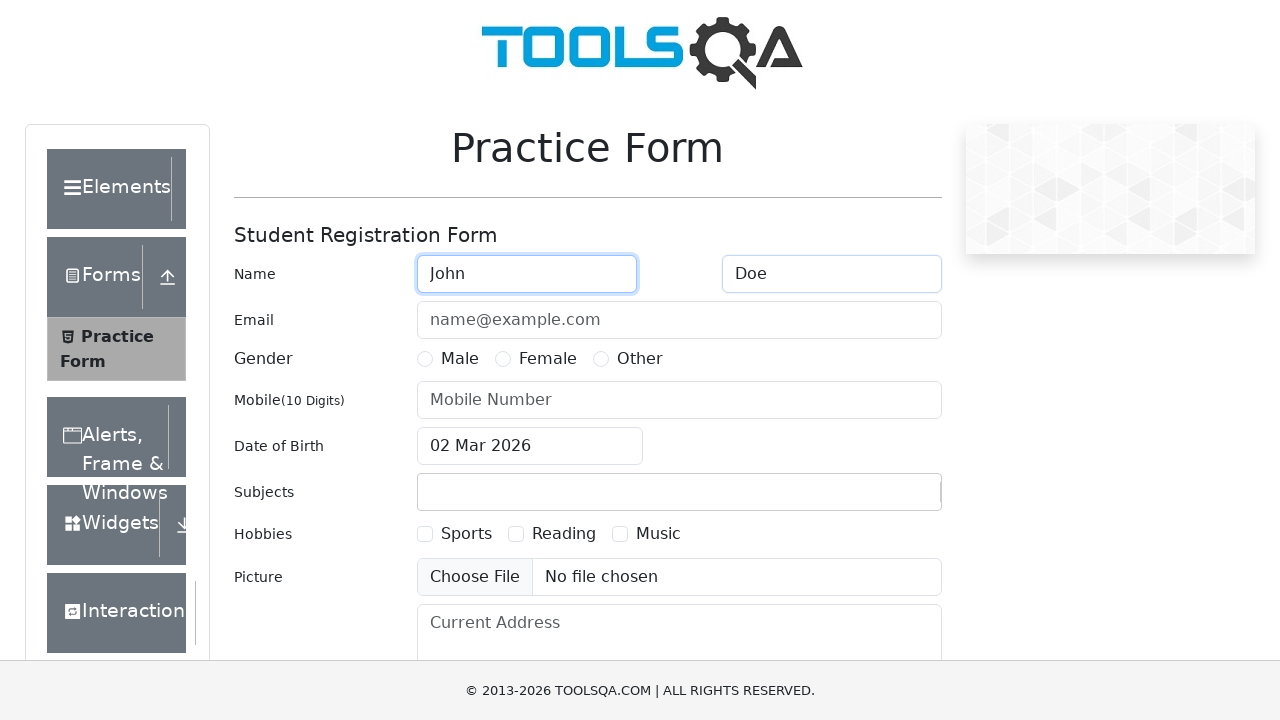

Filled email field with 'johndoe@example.com' on #userEmail
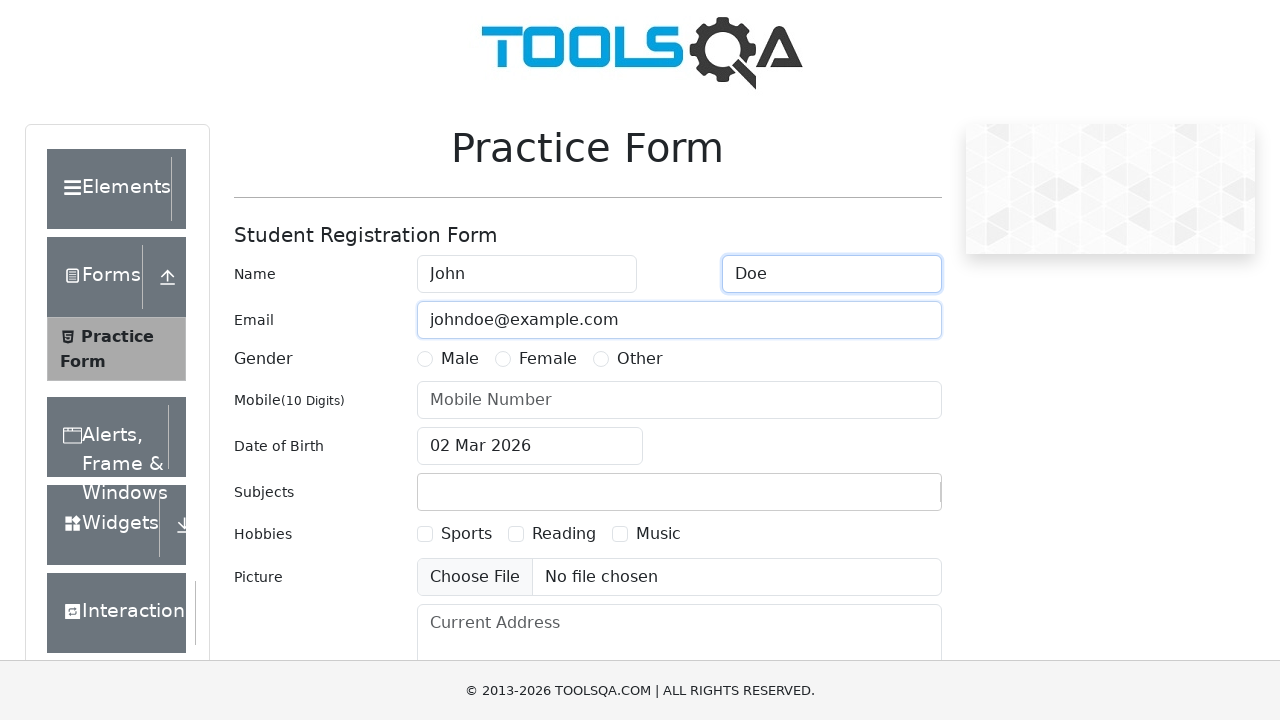

Selected gender 'Male' at (460, 359) on label[for='gender-radio-1']
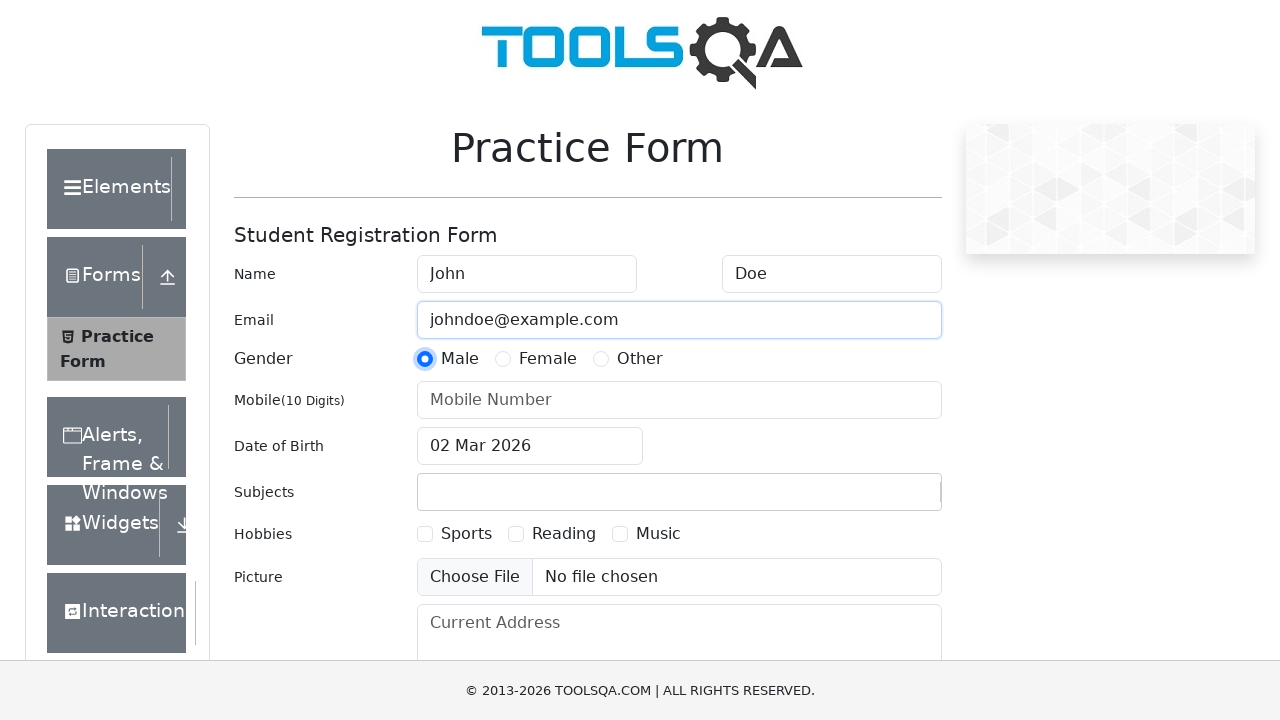

Filled mobile number field with '1234567890' on #userNumber
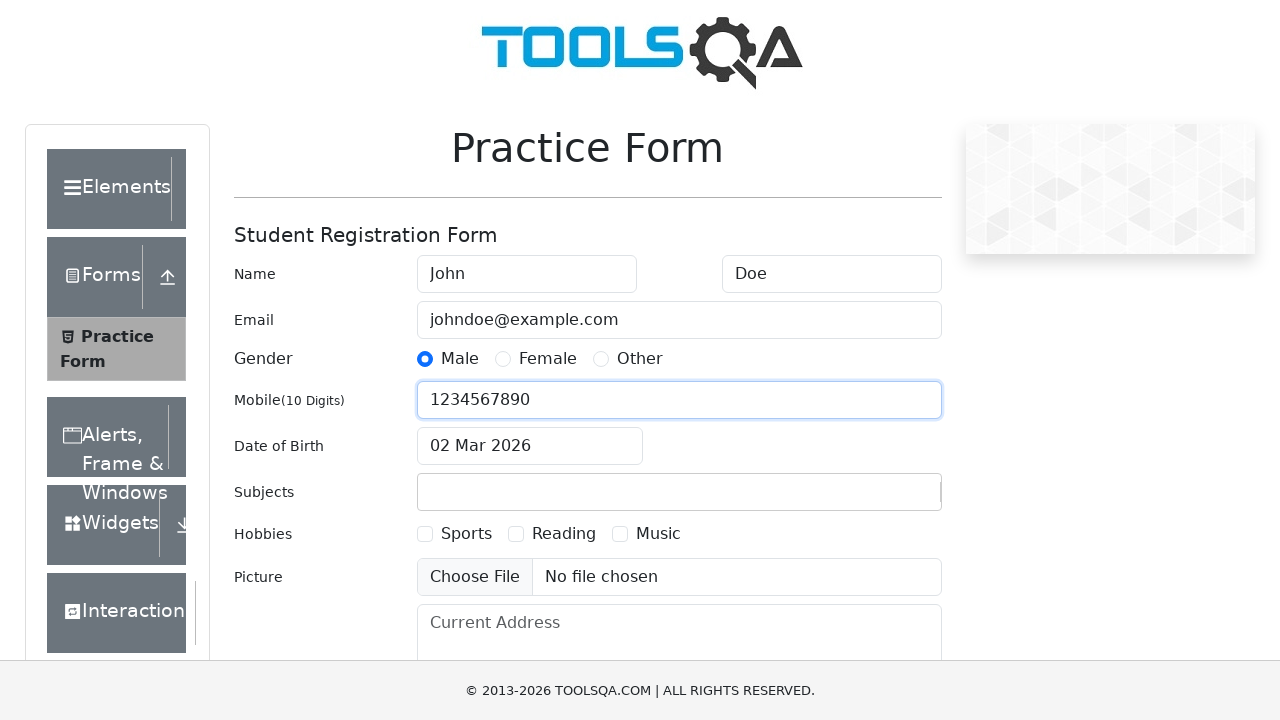

Clicked date of birth input to open date picker at (530, 446) on #dateOfBirthInput
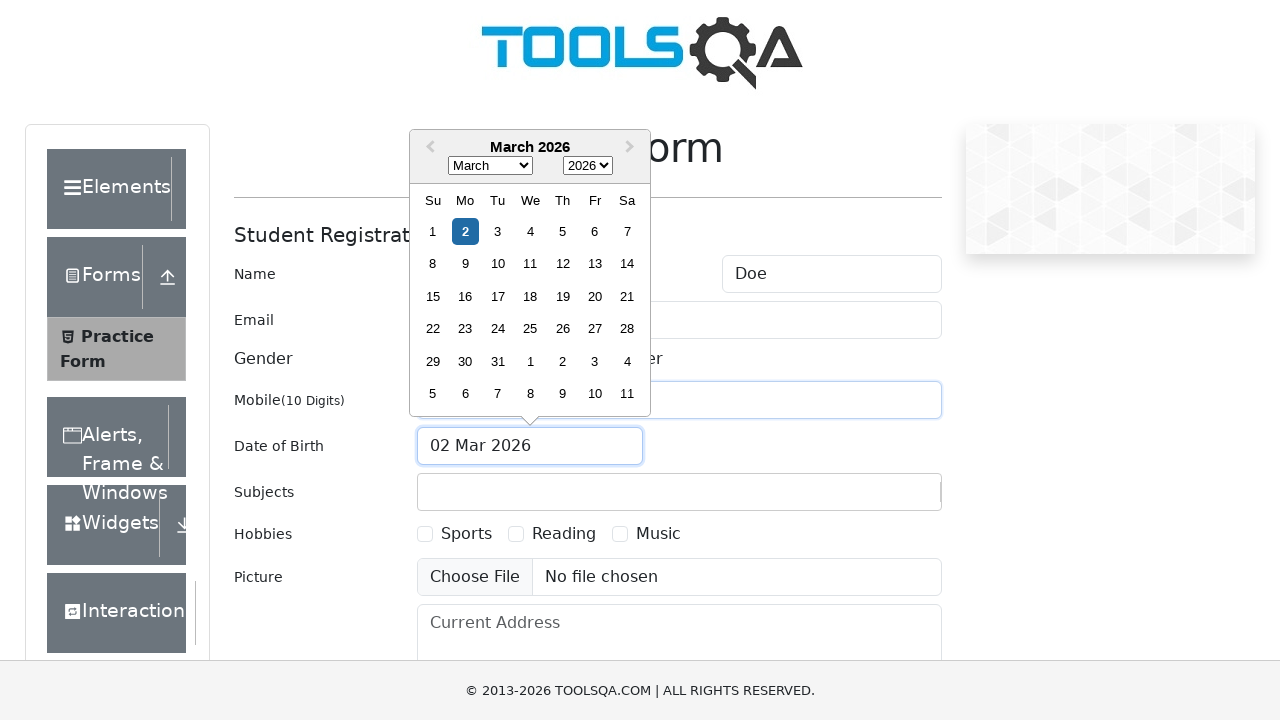

Selected month May (index 4) in date picker on .react-datepicker__month-select
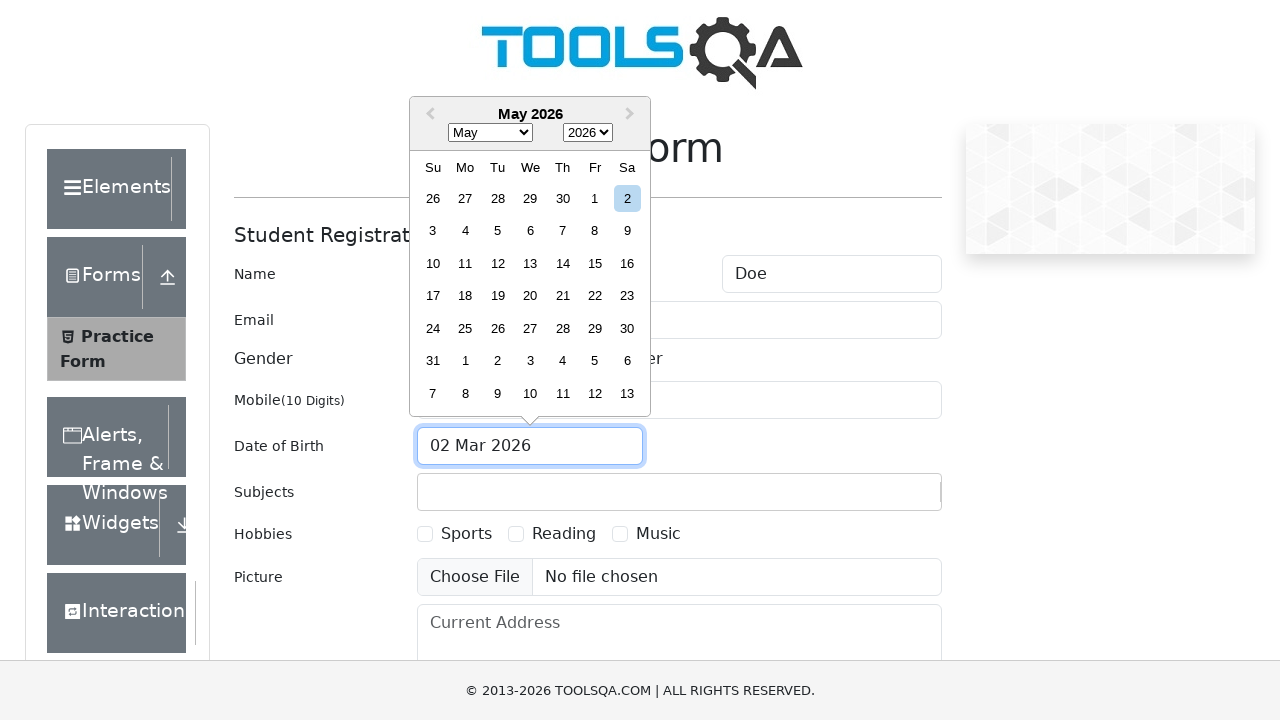

Selected year 1990 in date picker on .react-datepicker__year-select
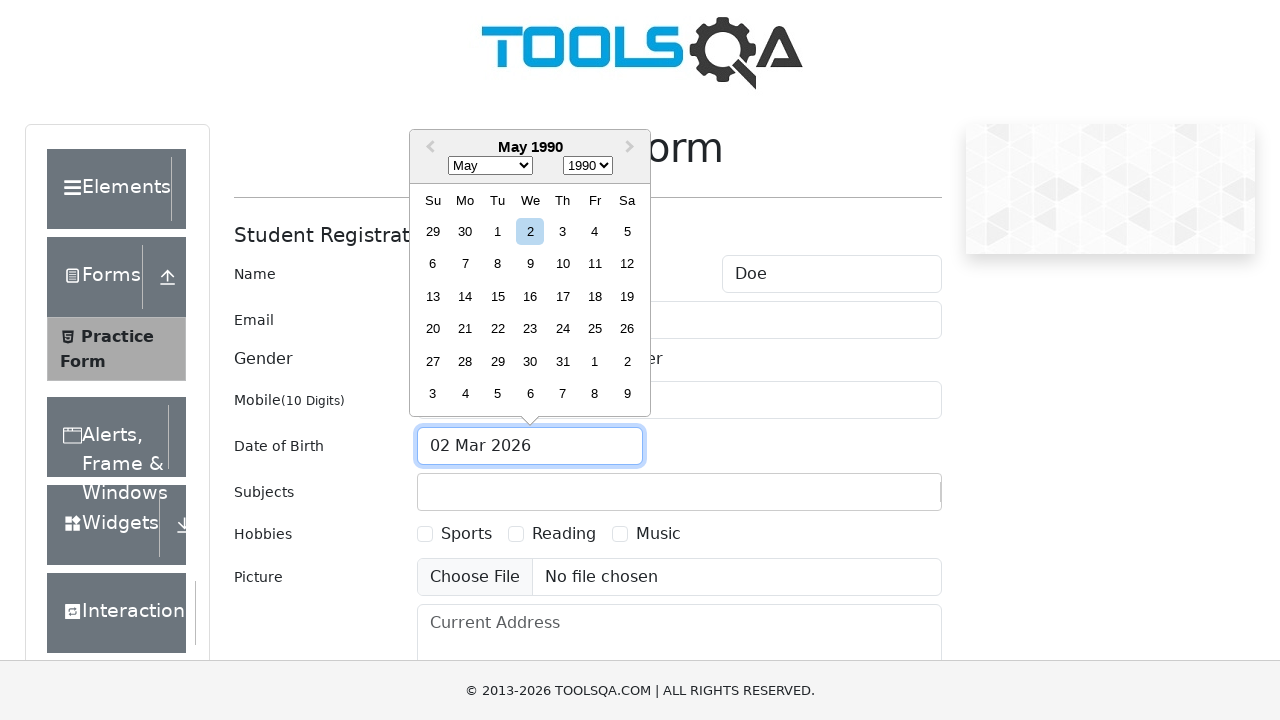

Selected day 15 in date picker at (498, 296) on .react-datepicker__day--015:not(.react-datepicker__day--outside-month)
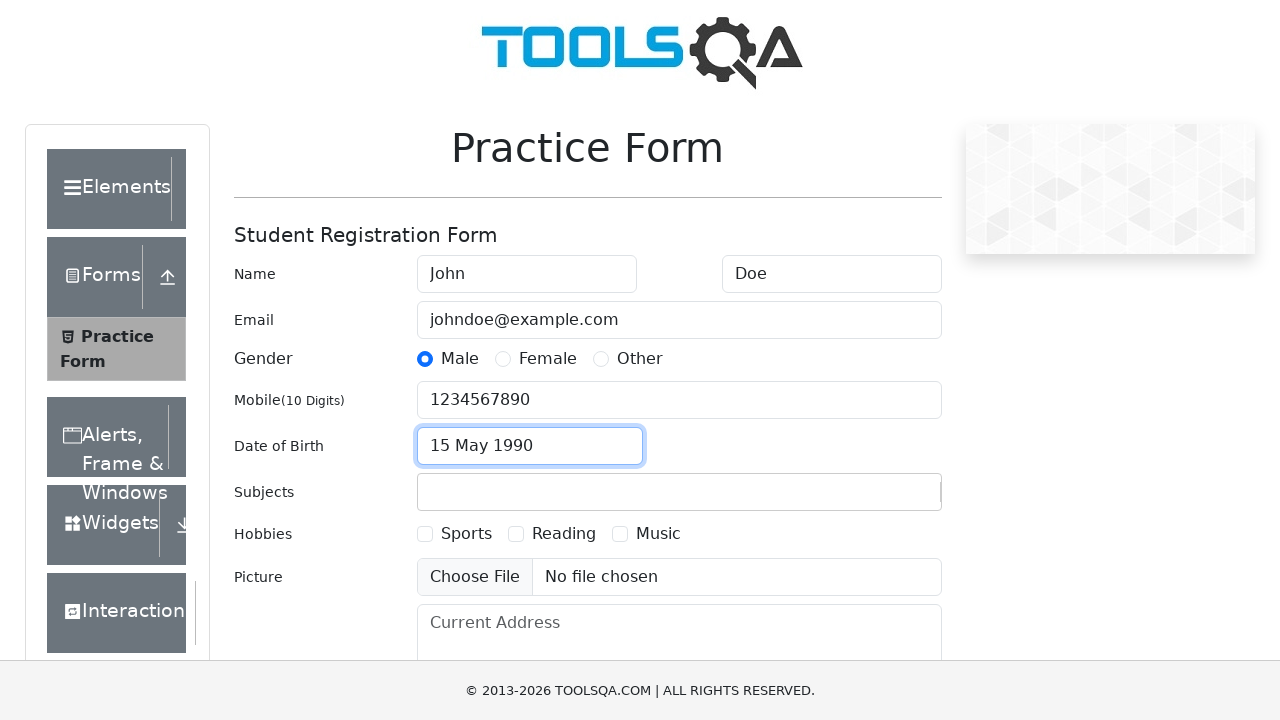

Filled subjects input field with 'Maths' on #subjectsInput
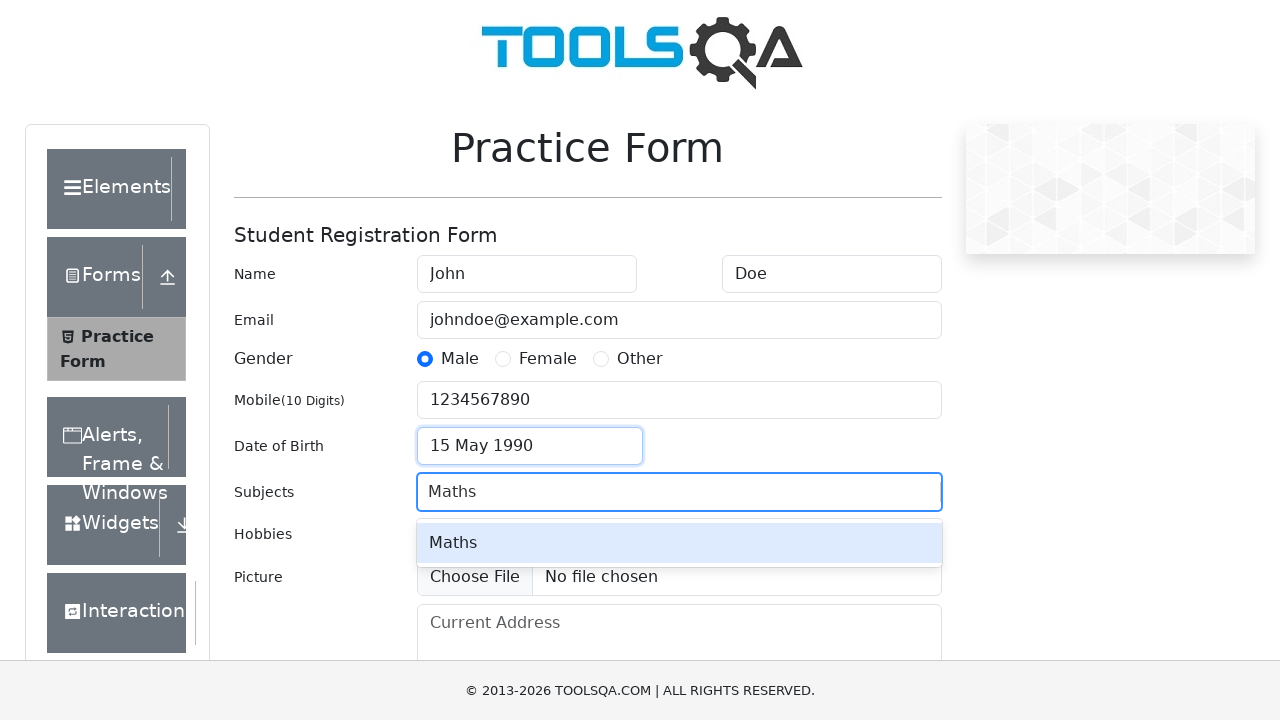

Pressed Enter to confirm subject selection
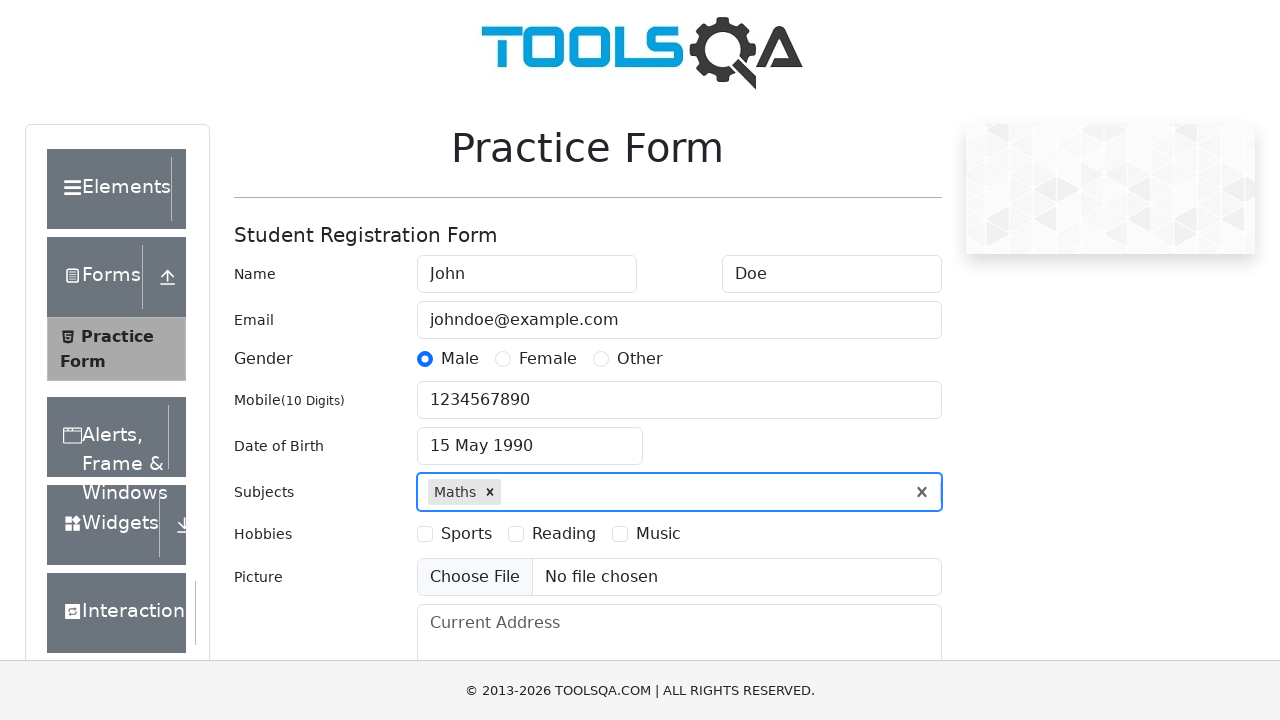

Selected hobby 'Sports' at (466, 534) on label[for='hobbies-checkbox-1']
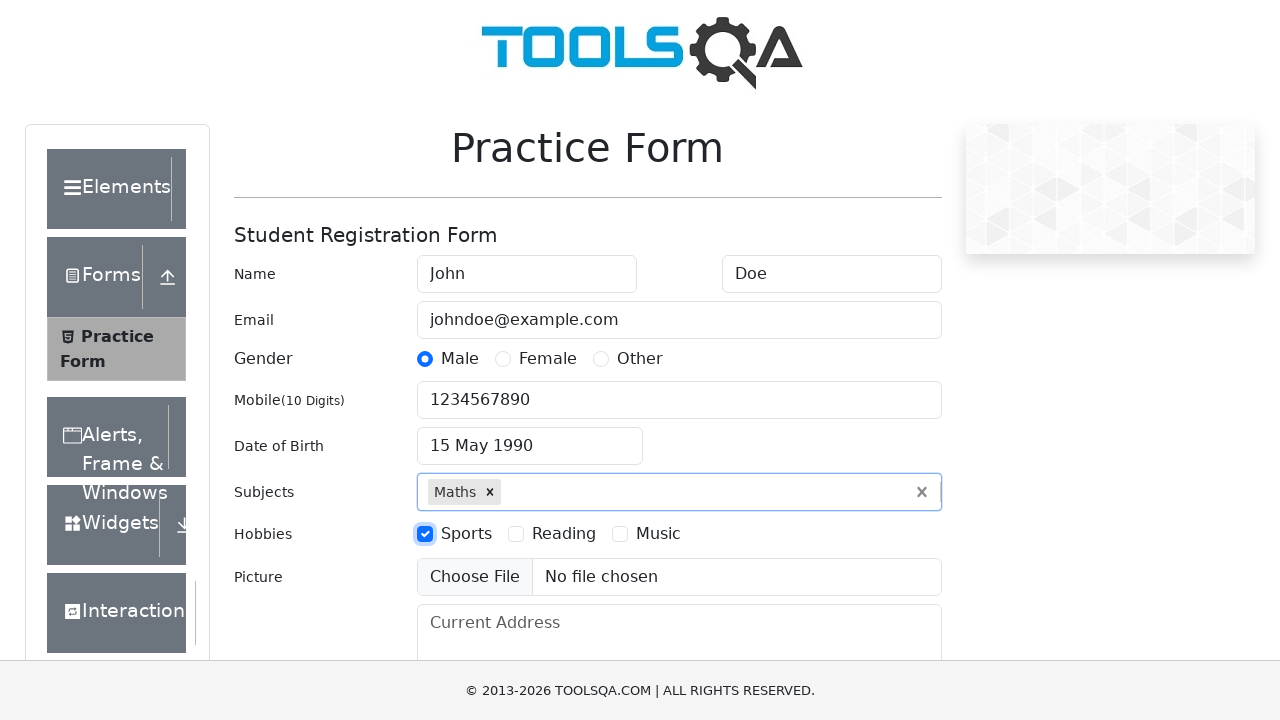

Filled current address field with '123 Main Street, Anytown, USA' on #currentAddress
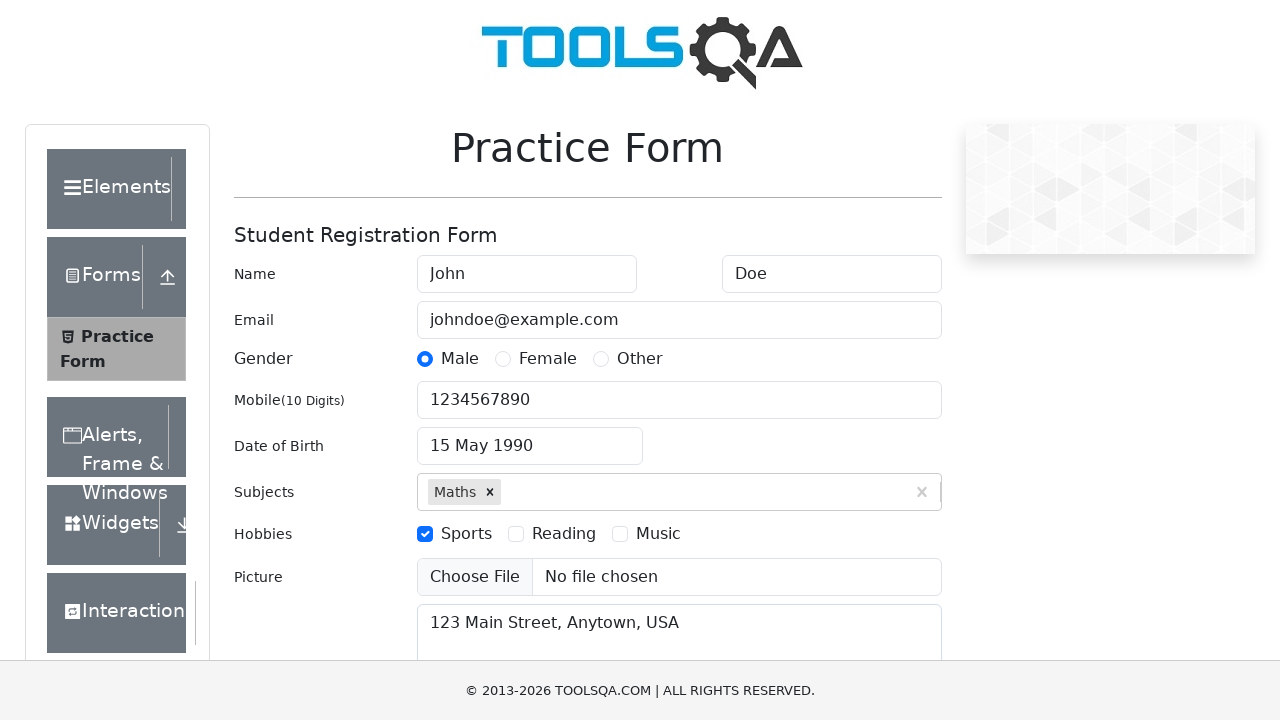

Clicked state dropdown to open options at (527, 437) on #state
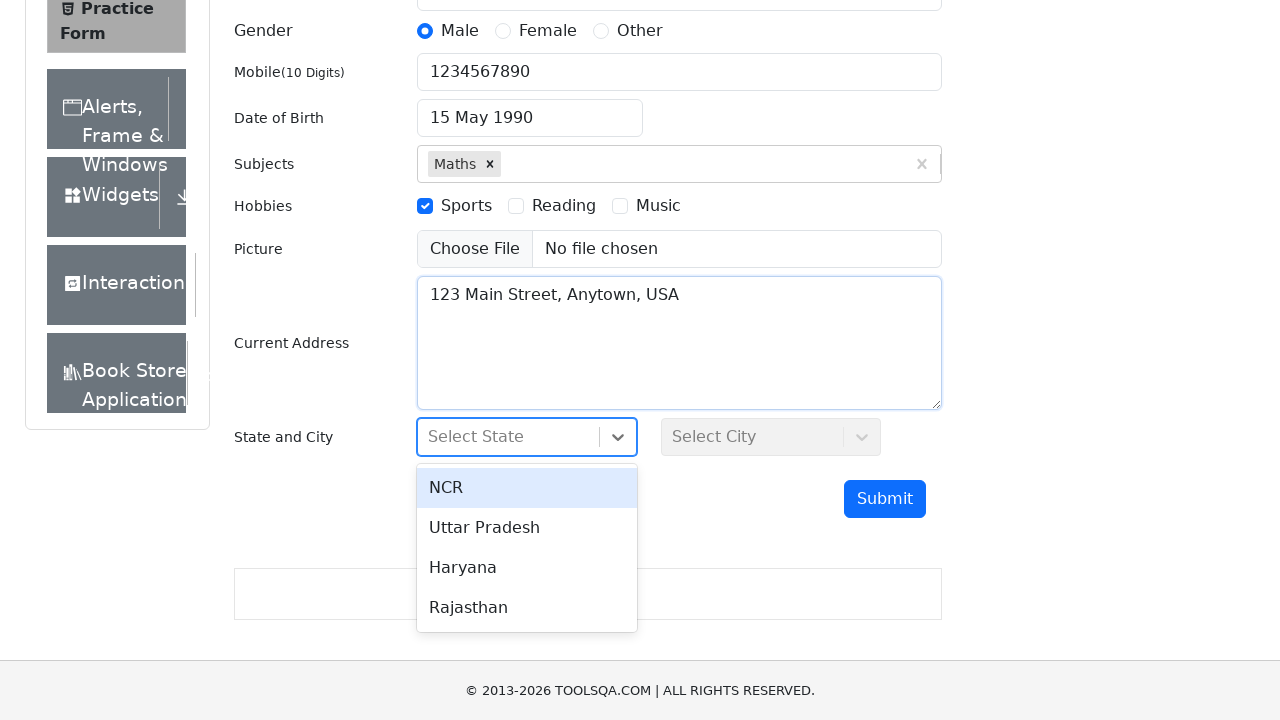

Selected state 'NCR' at (527, 488) on #react-select-3-option-0
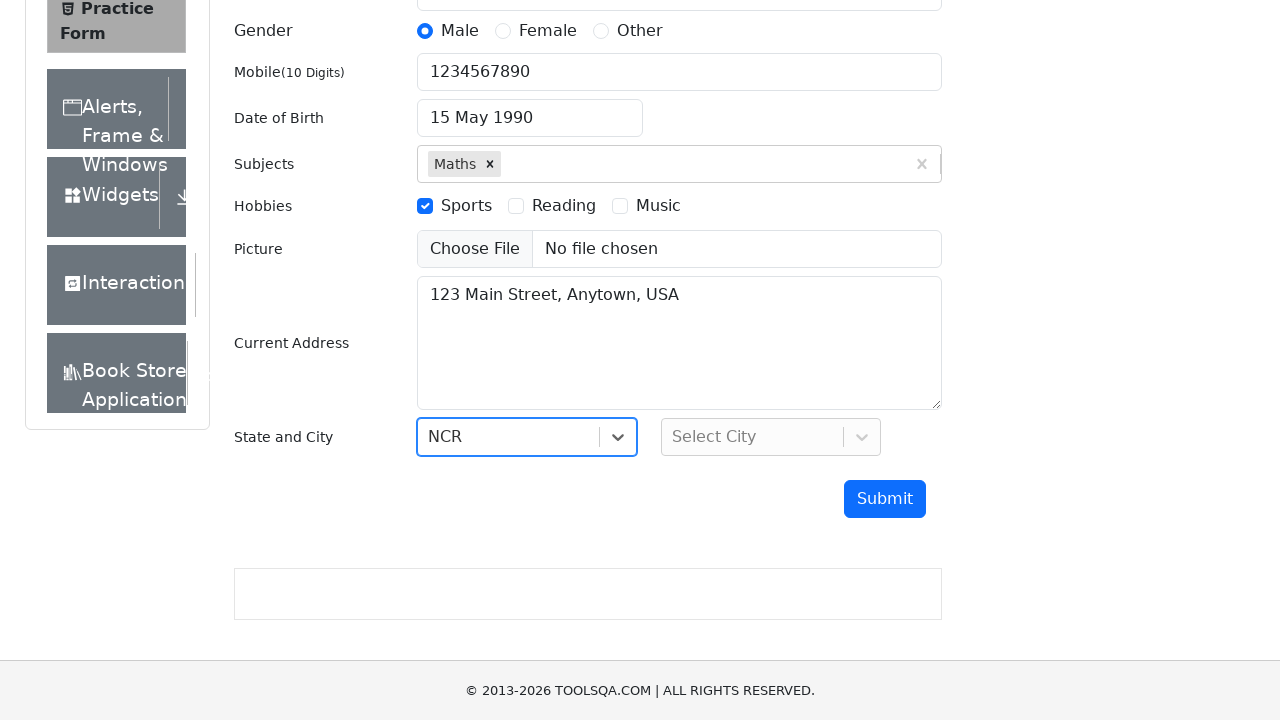

Clicked city dropdown to open options at (771, 437) on #city
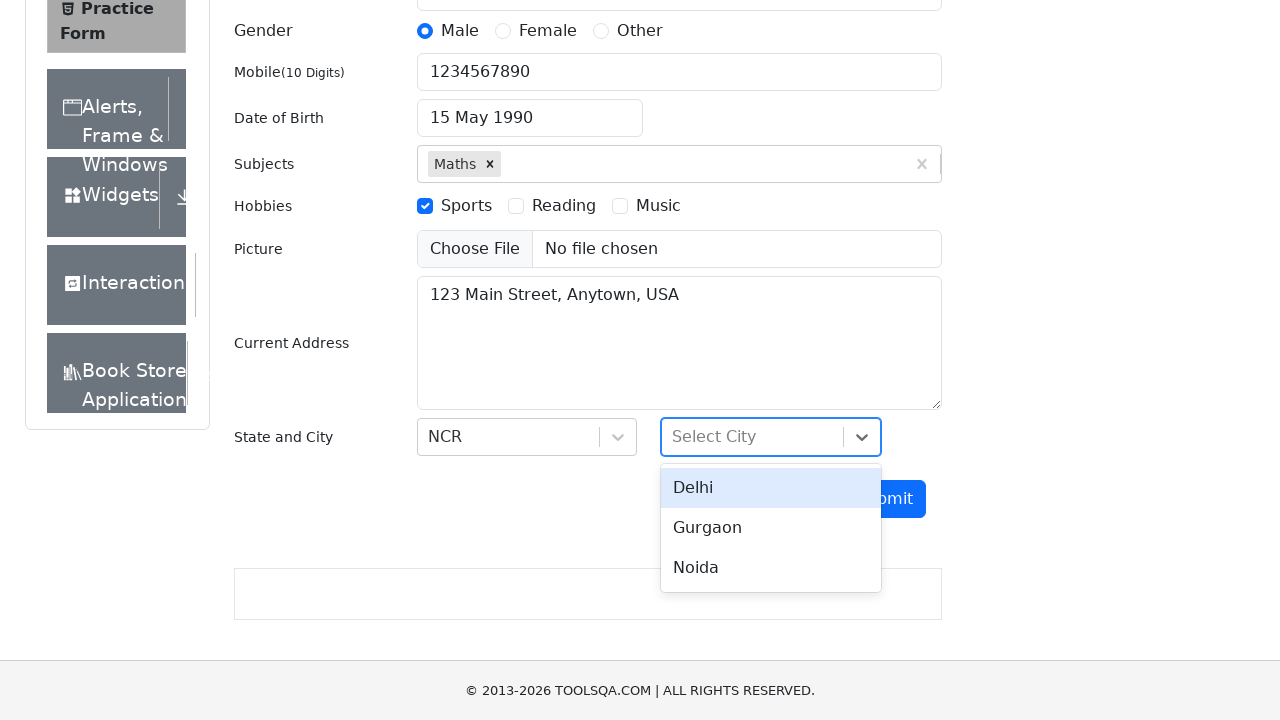

Selected city 'Delhi' at (771, 488) on #react-select-4-option-0
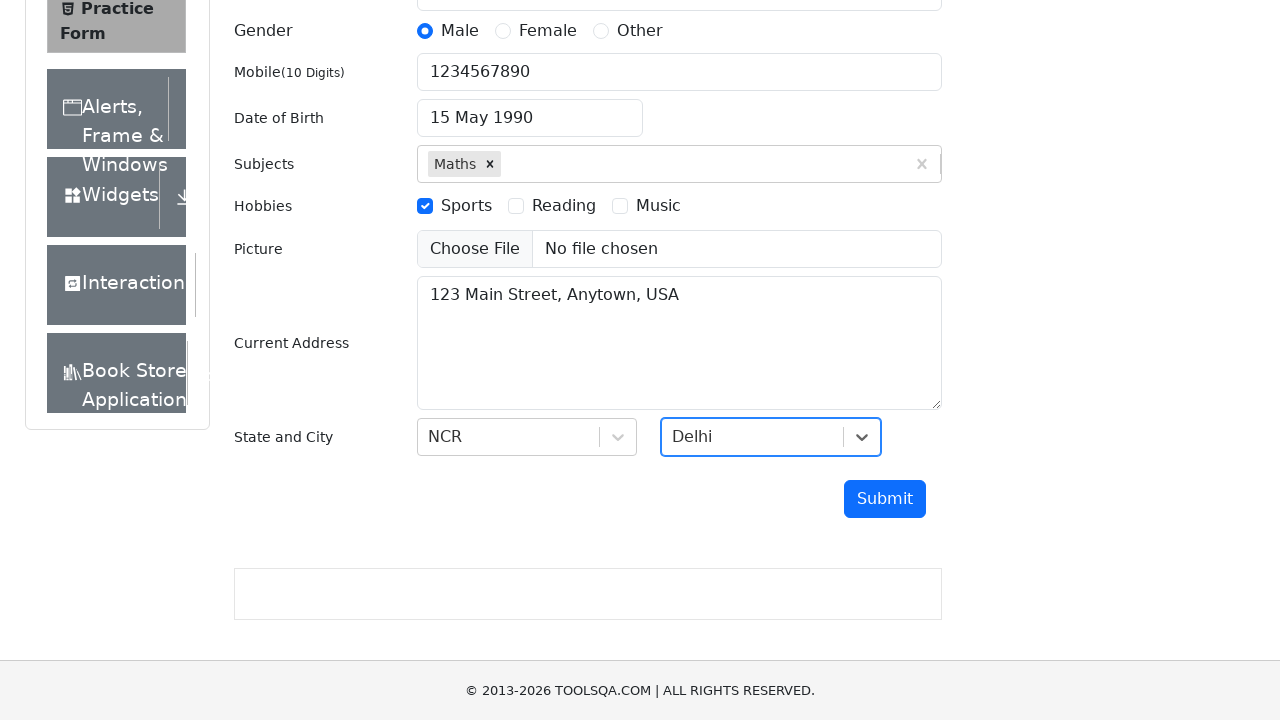

Clicked submit button to submit the form at (885, 499) on #submit
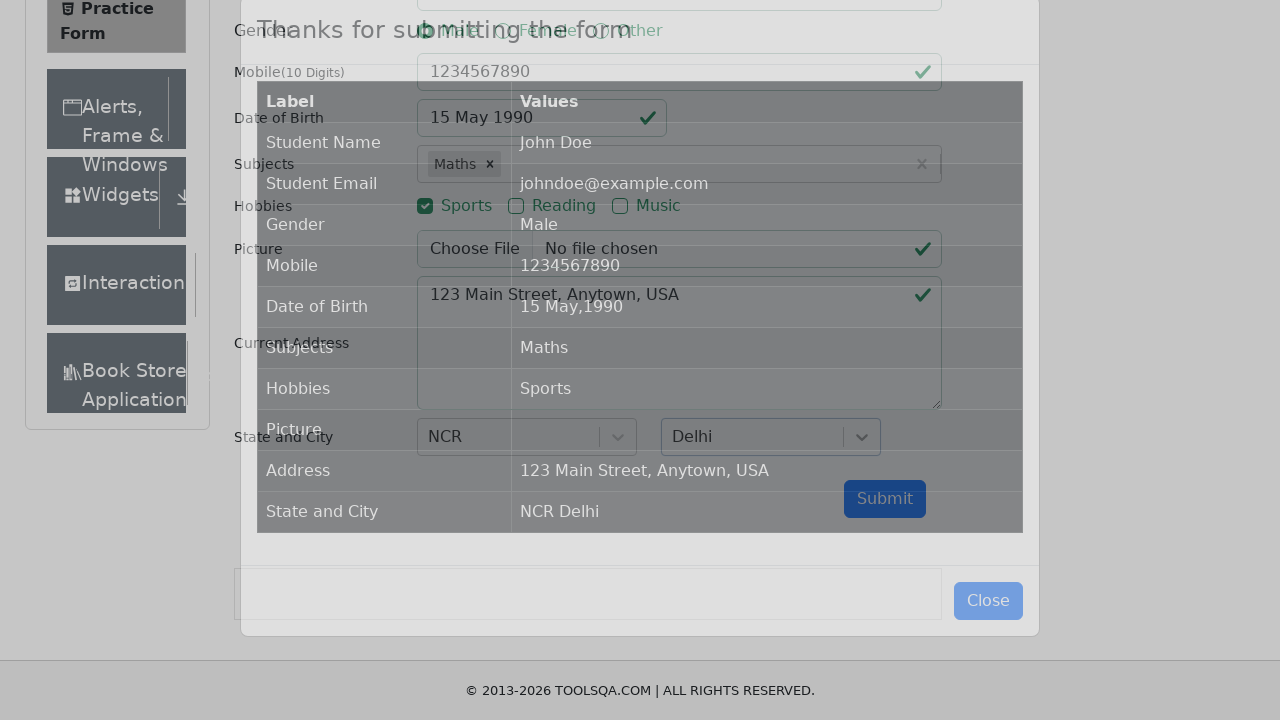

Confirmation modal appeared and loaded successfully
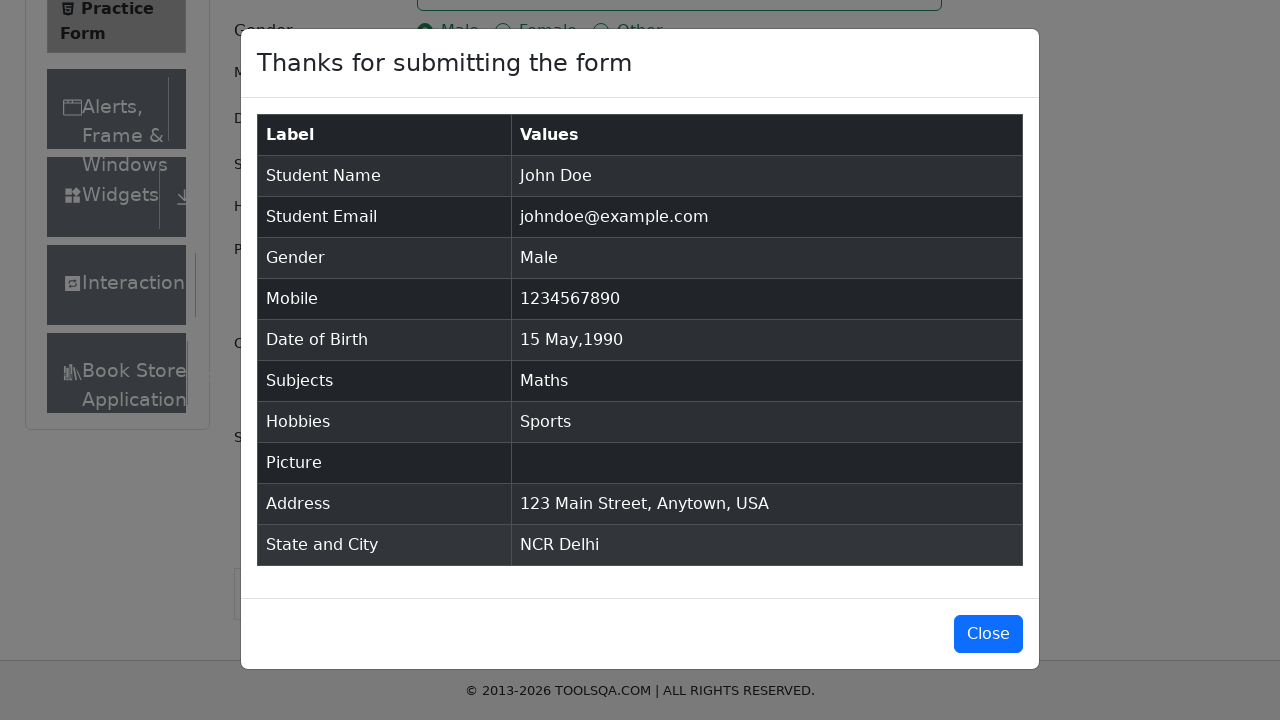

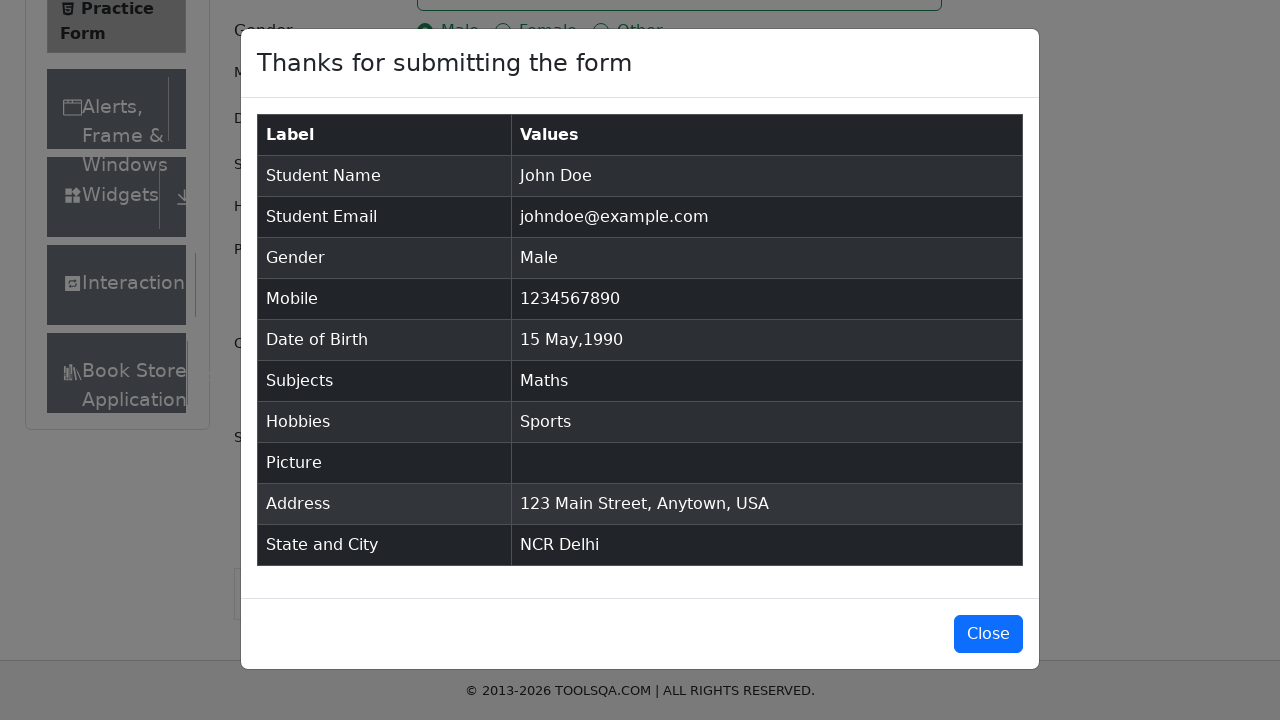